Tests dropdown functionality on HerokuApp by selecting options using index, demonstrating basic dropdown interaction

Starting URL: https://the-internet.herokuapp.com/dropdown

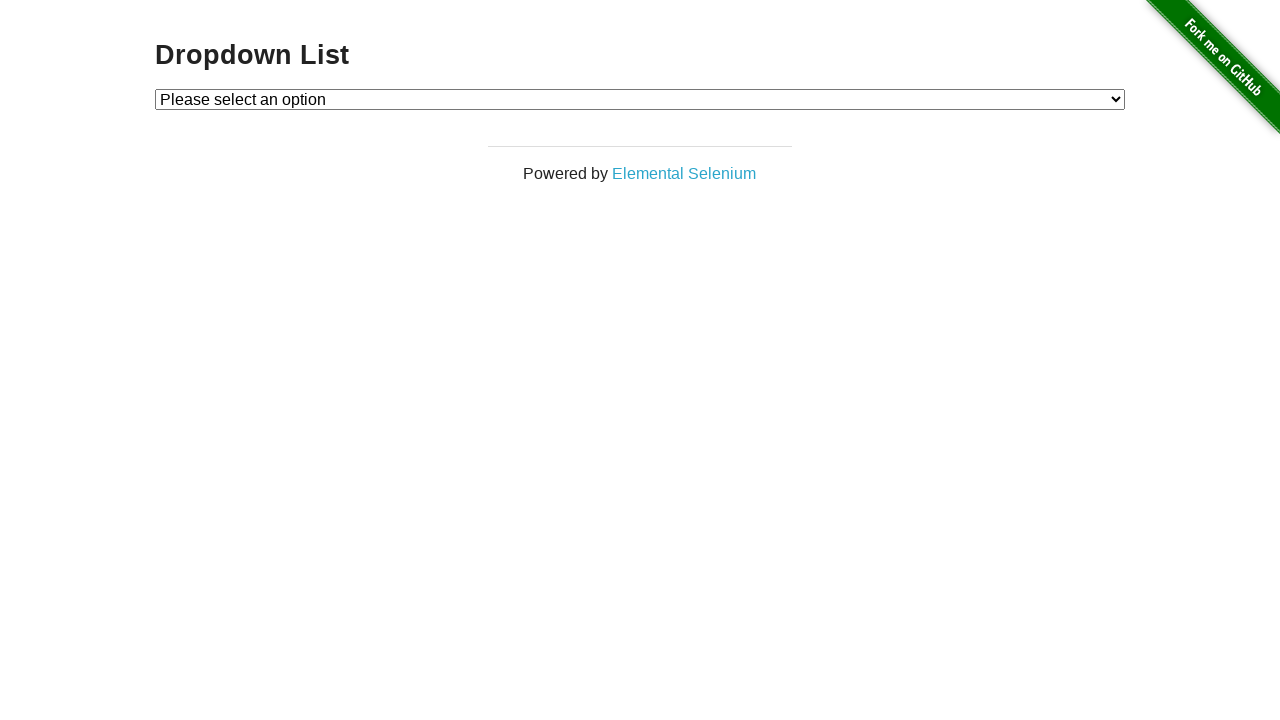

Waited for dropdown element to be visible
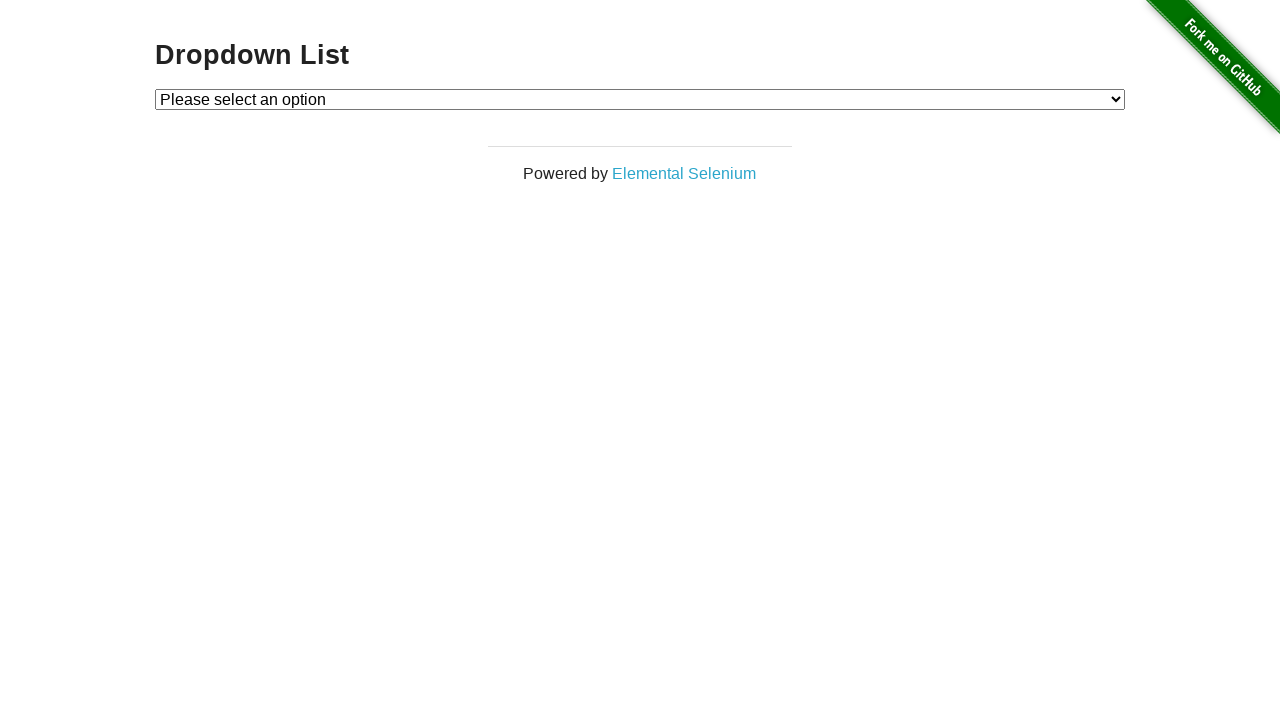

Selected Option 1 from dropdown using index 1 on #dropdown
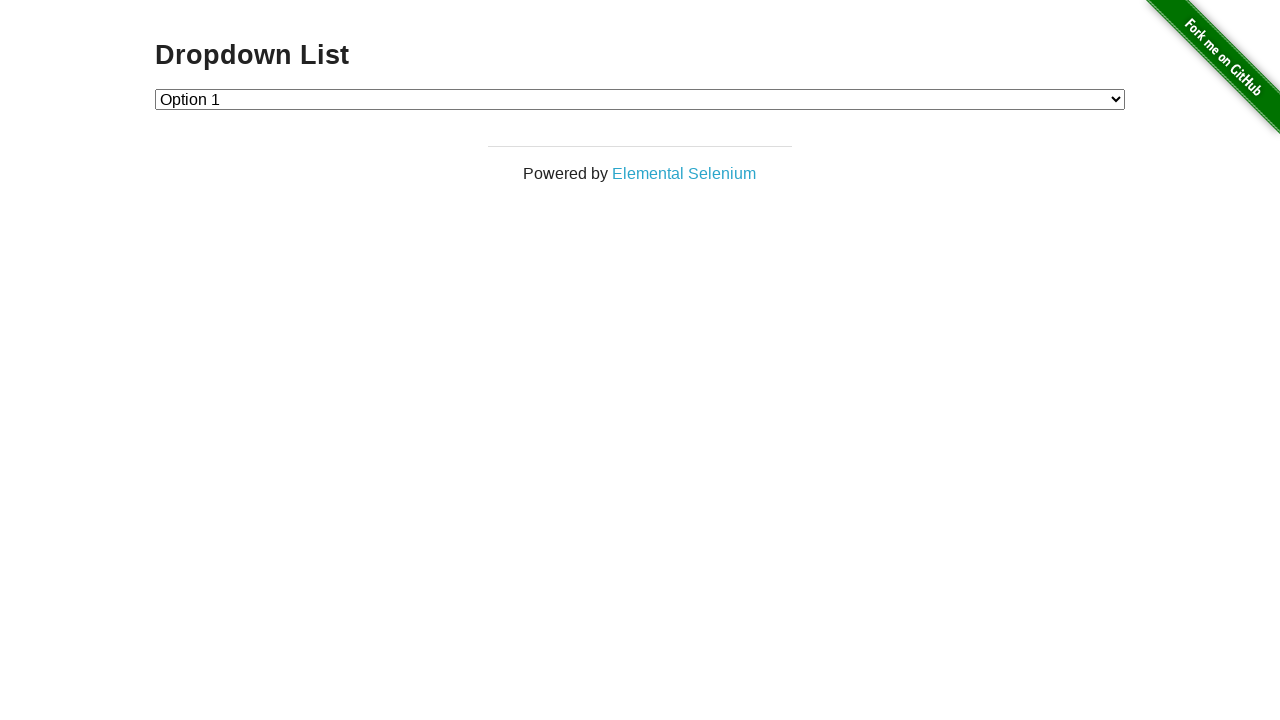

Selected Option 2 from dropdown using value '2' on #dropdown
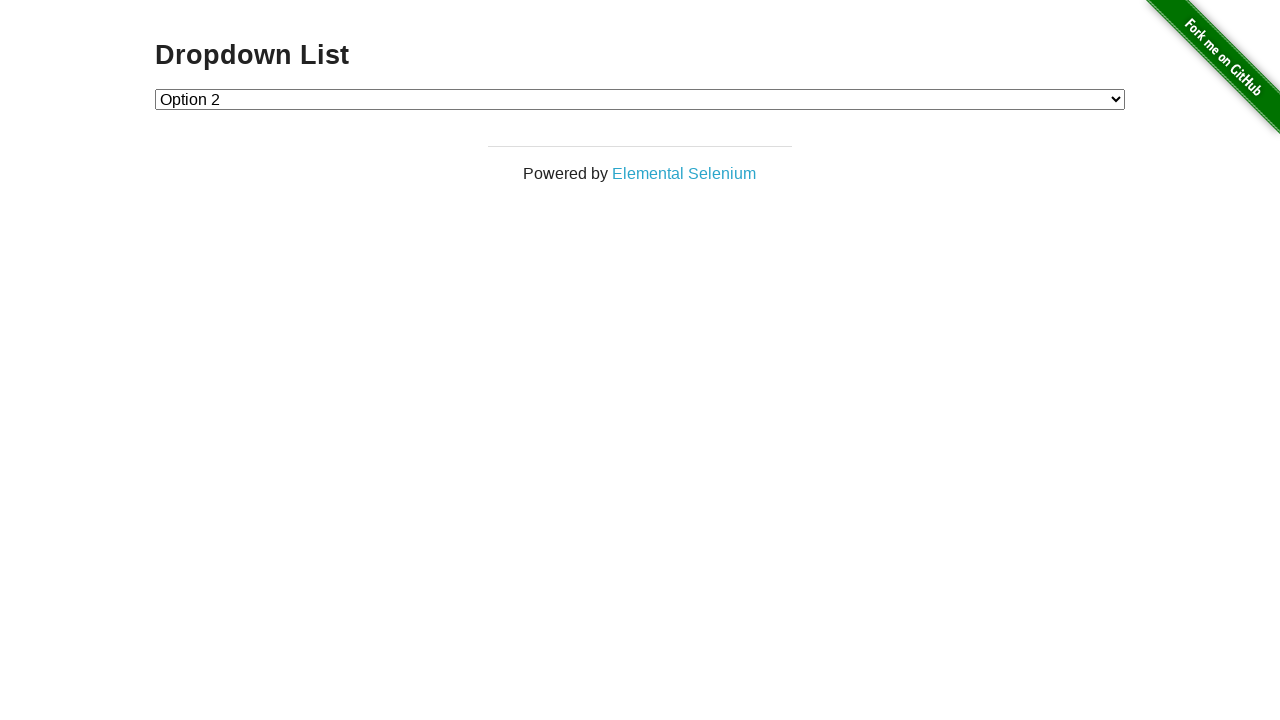

Selected Option 1 from dropdown using visible label 'Option 1' on #dropdown
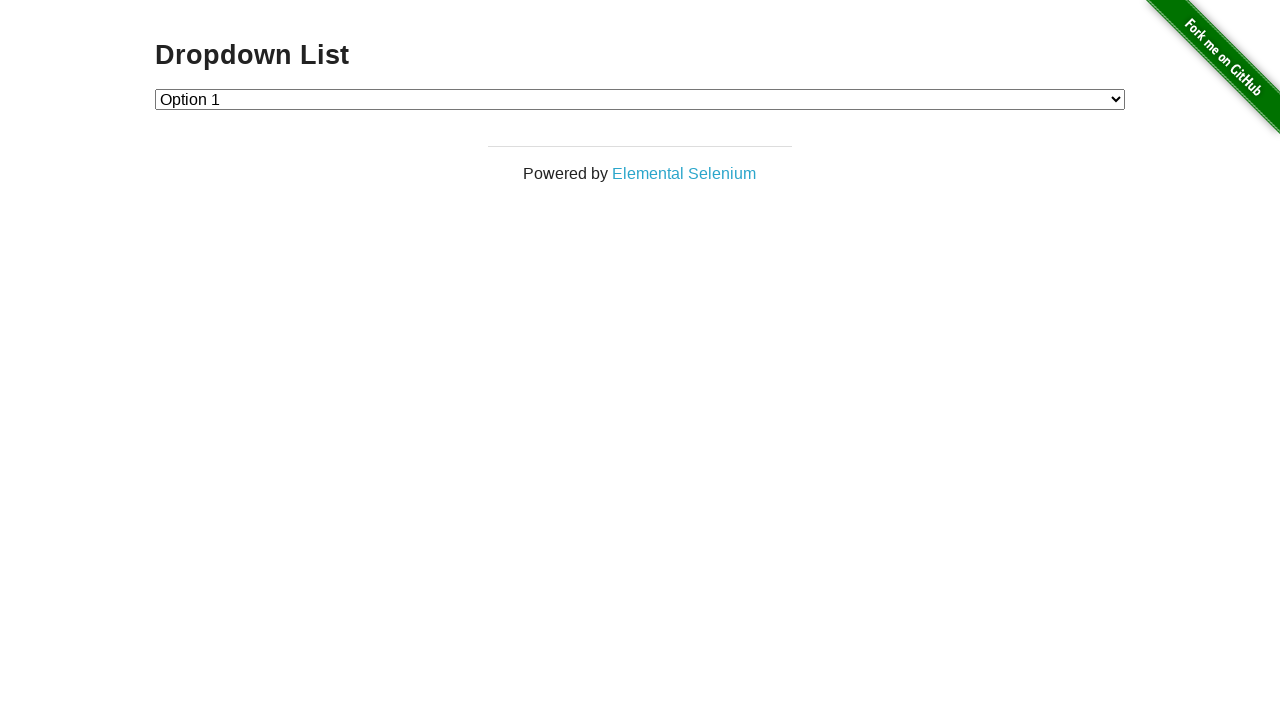

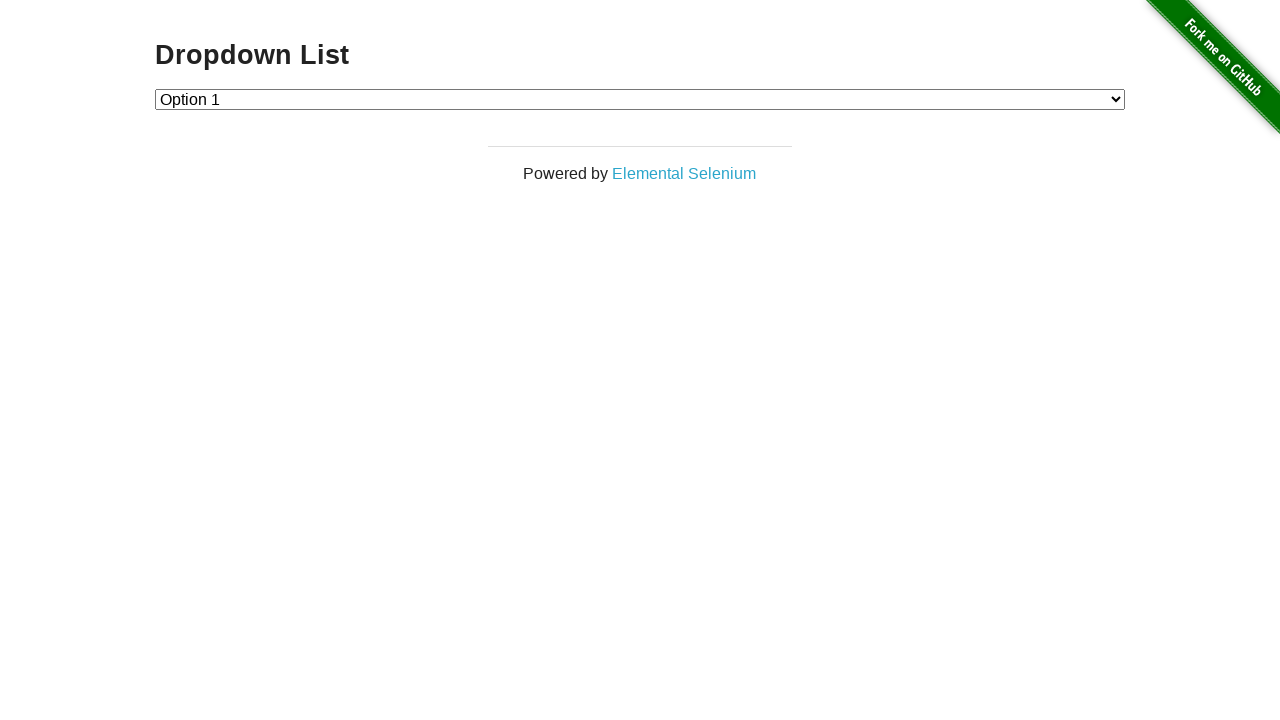